Tests the Remove button functionality on a dynamic controls page by clicking Remove, waiting for the loading bar to disappear, and verifying the checkbox is gone and the "It's gone!" message is displayed.

Starting URL: https://practice.cydeo.com/dynamic_controls

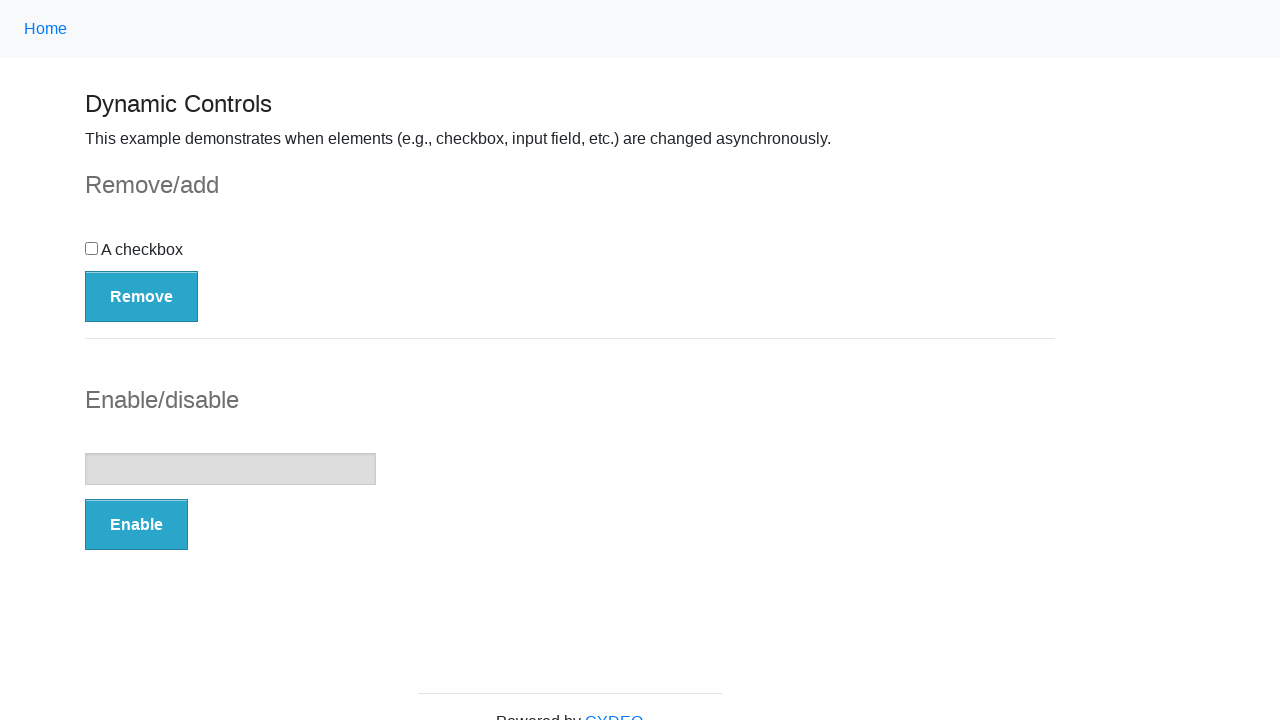

Clicked the Remove button at (142, 296) on button:has-text('Remove')
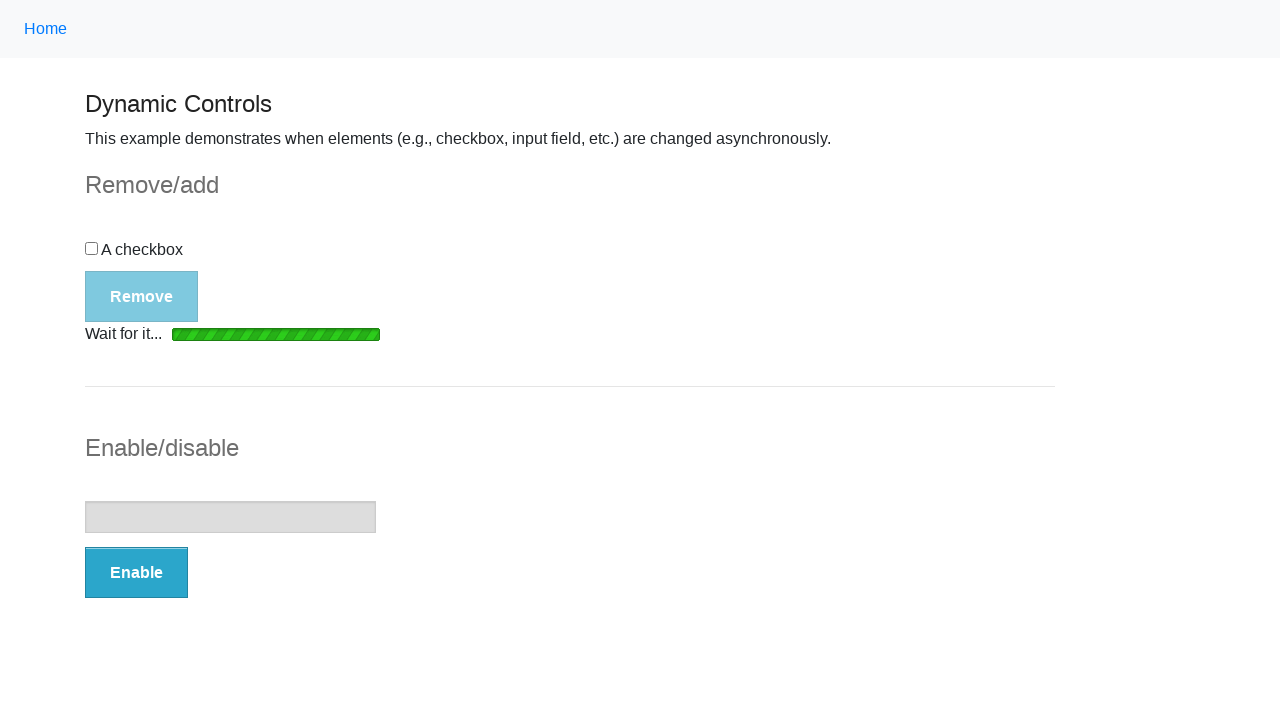

Loading bar disappeared
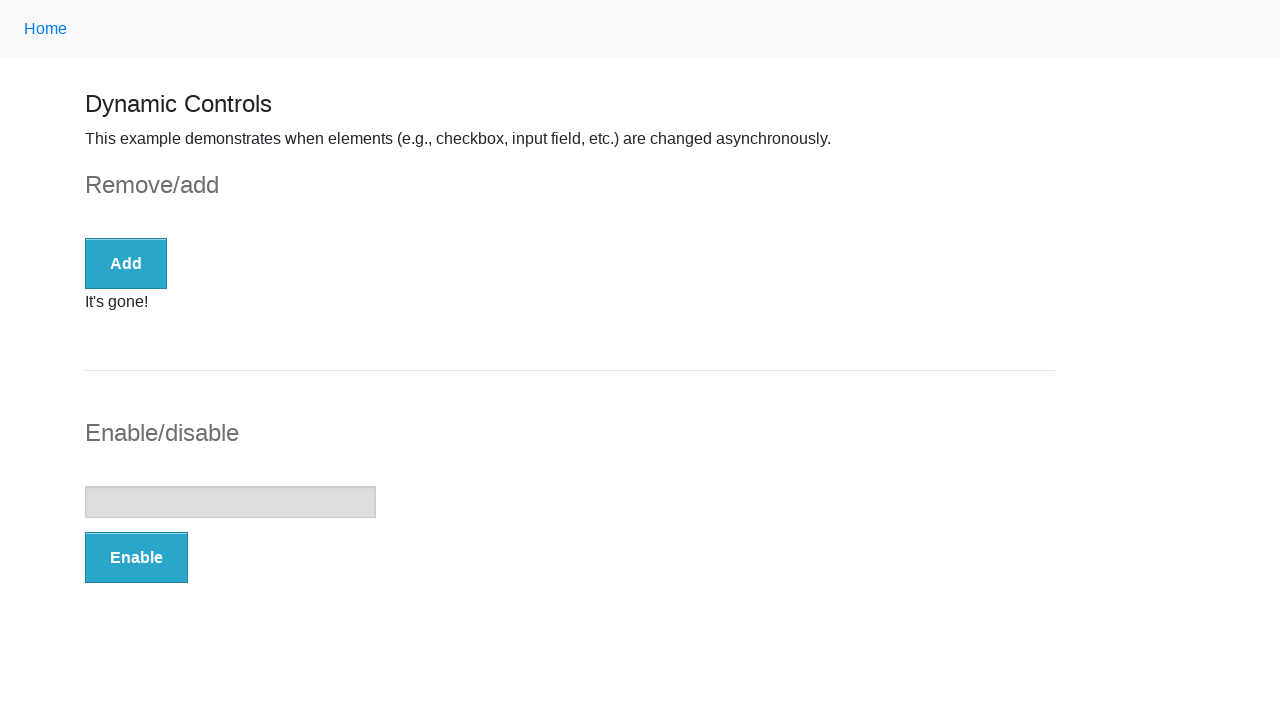

Checkbox is no longer visible
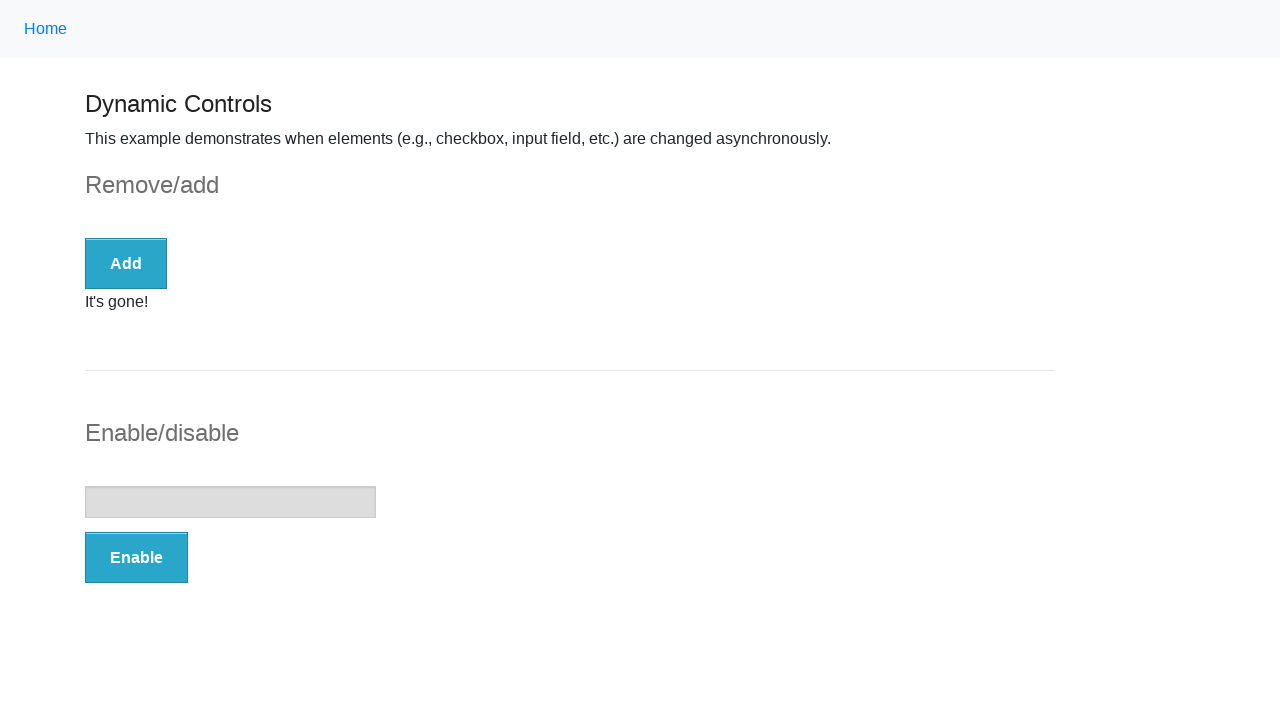

It's gone! message became visible
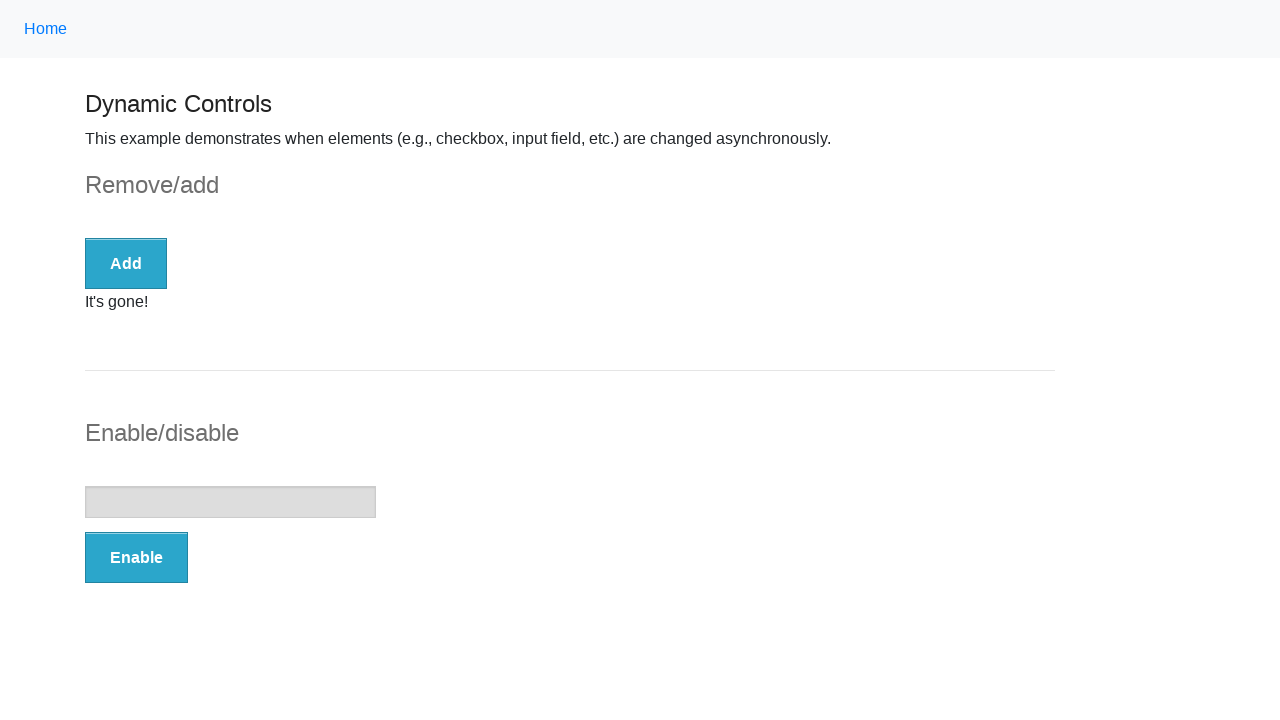

Verified message text is 'It's gone!'
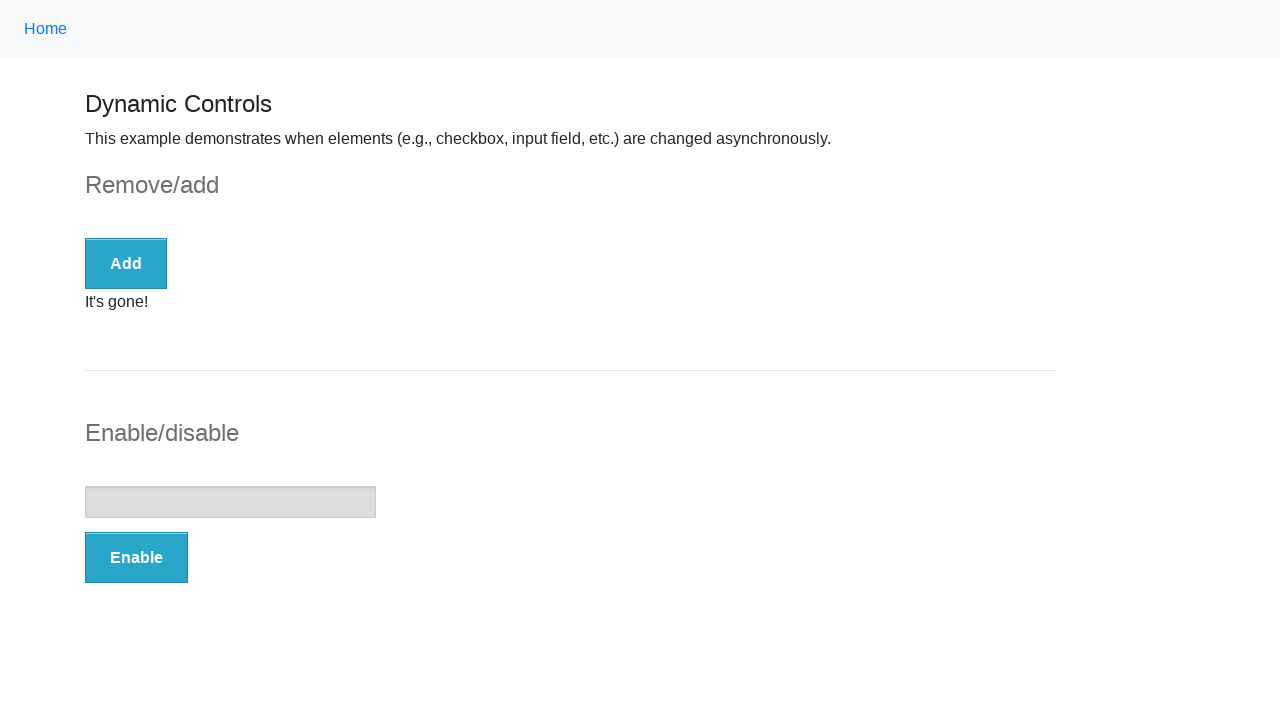

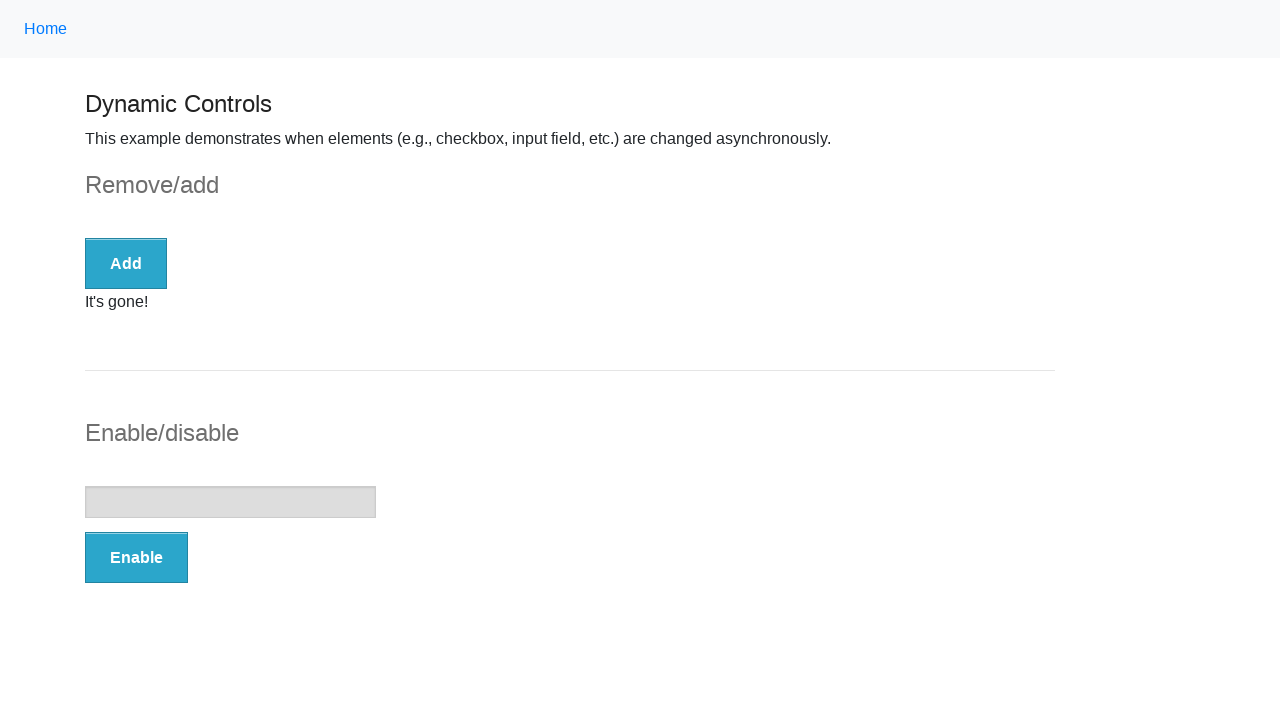